Verifies that the dropdown options in the animals select element are sorted alphabetically by extracting all option text values and comparing them to their sorted version.

Starting URL: https://testautomationpractice.blogspot.com/

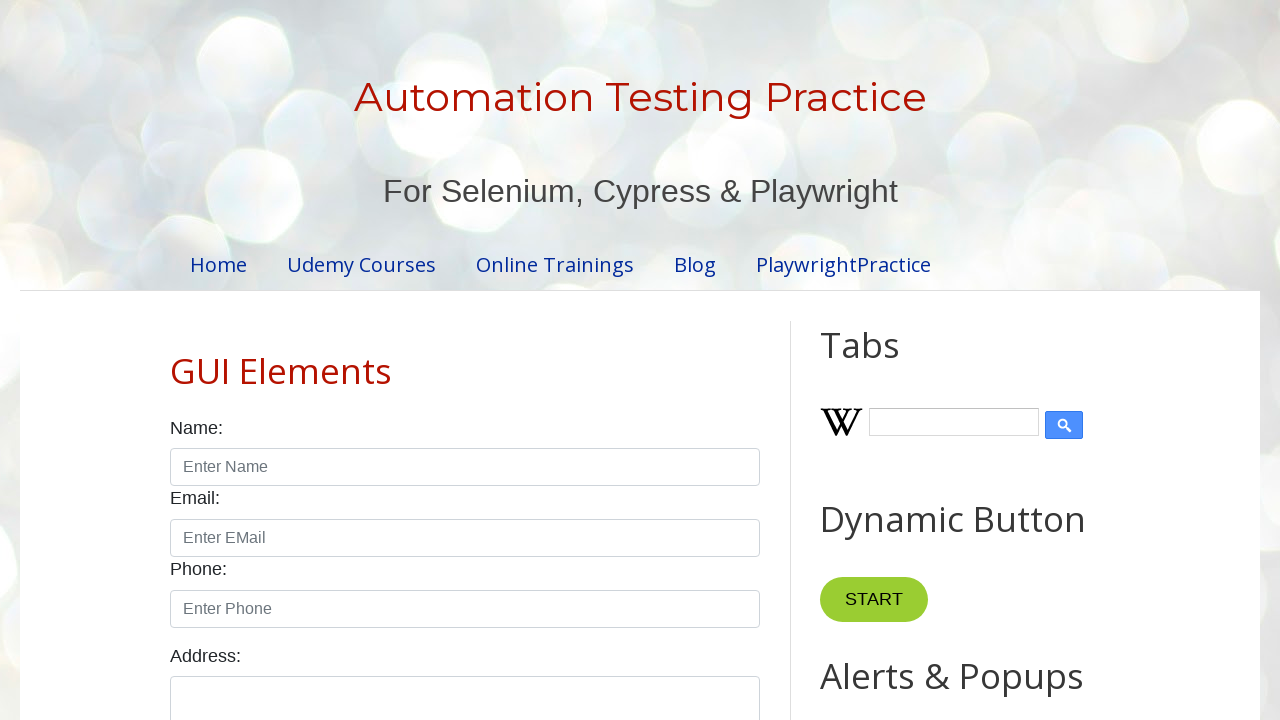

Navigated to test automation practice website
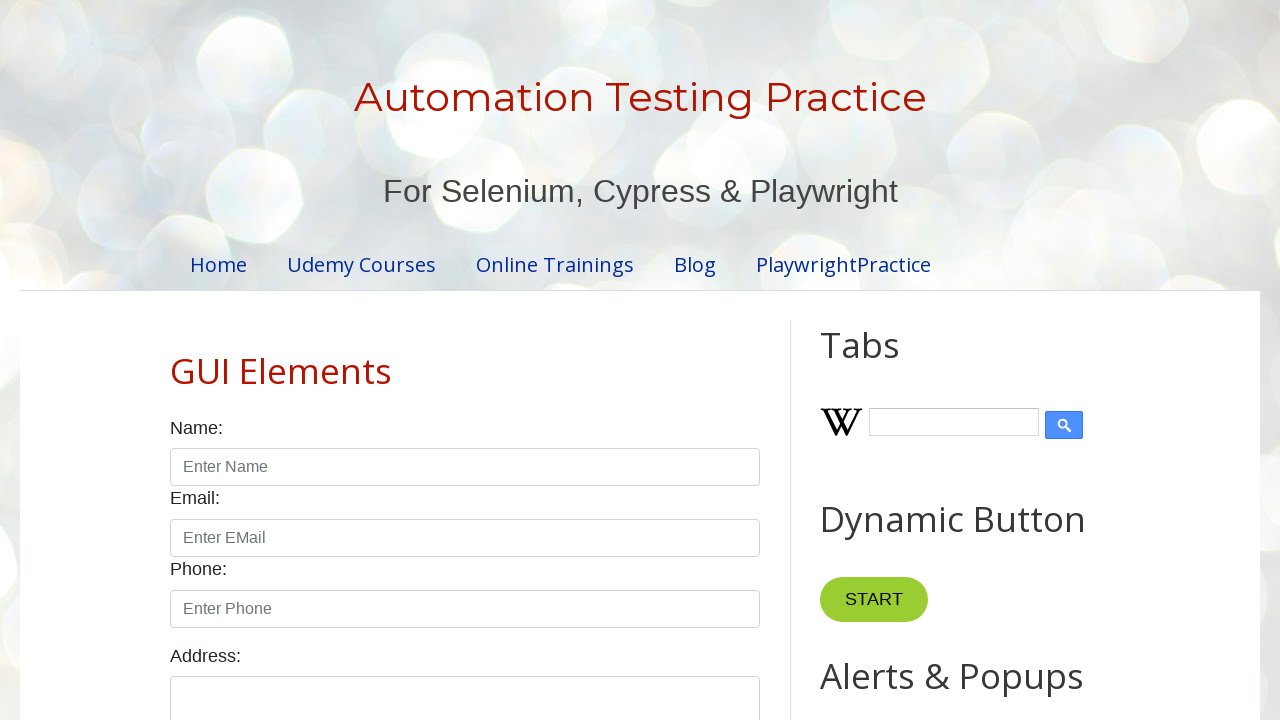

Located animals dropdown options
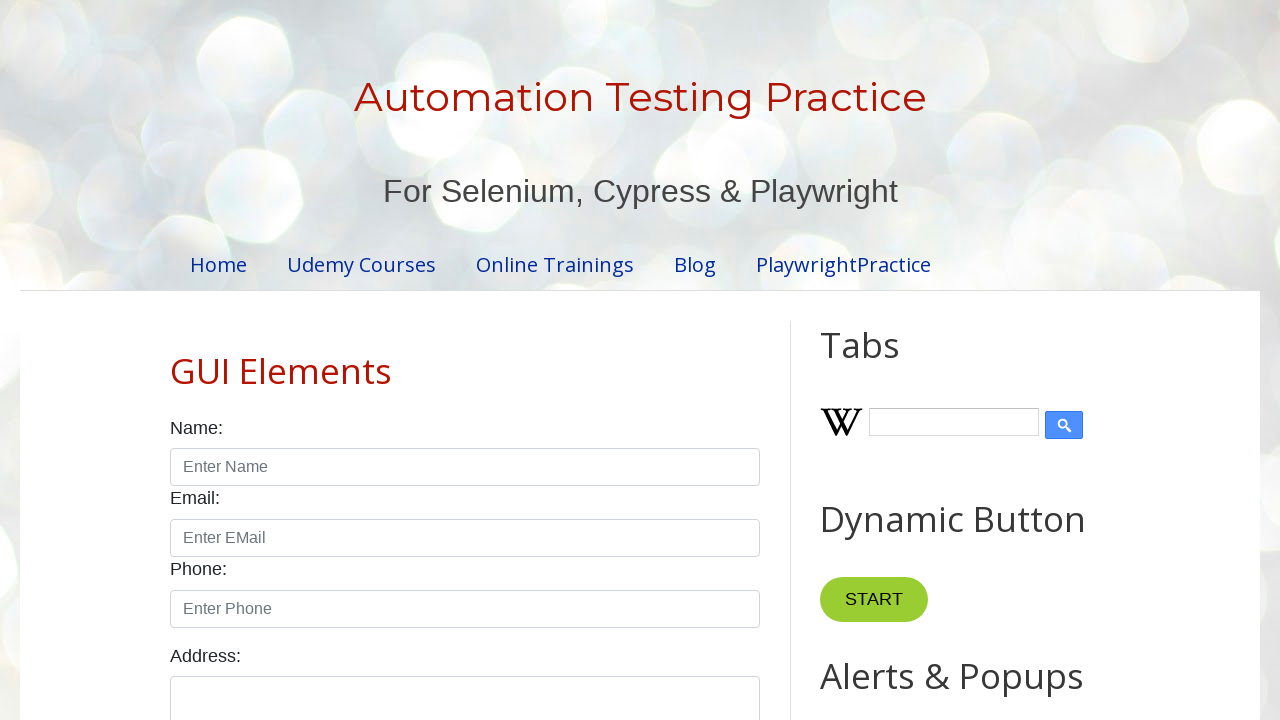

Retrieved all text contents from dropdown options
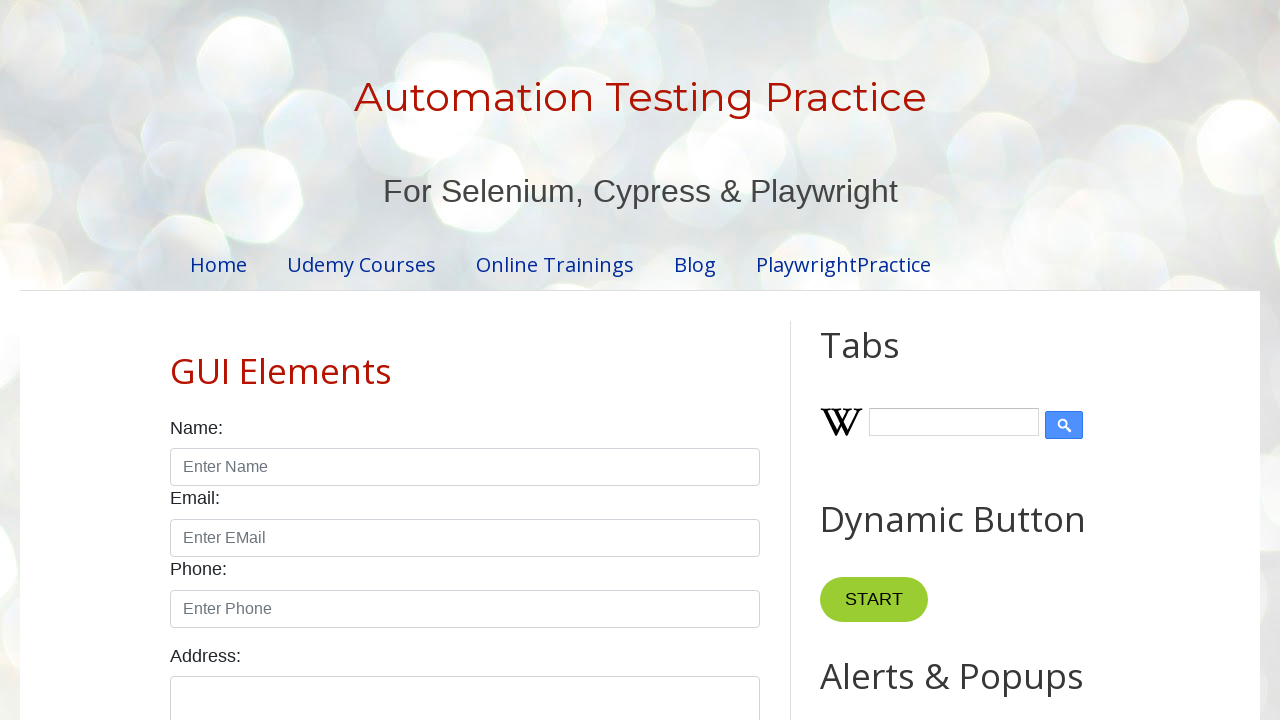

Stripped whitespace from all option texts
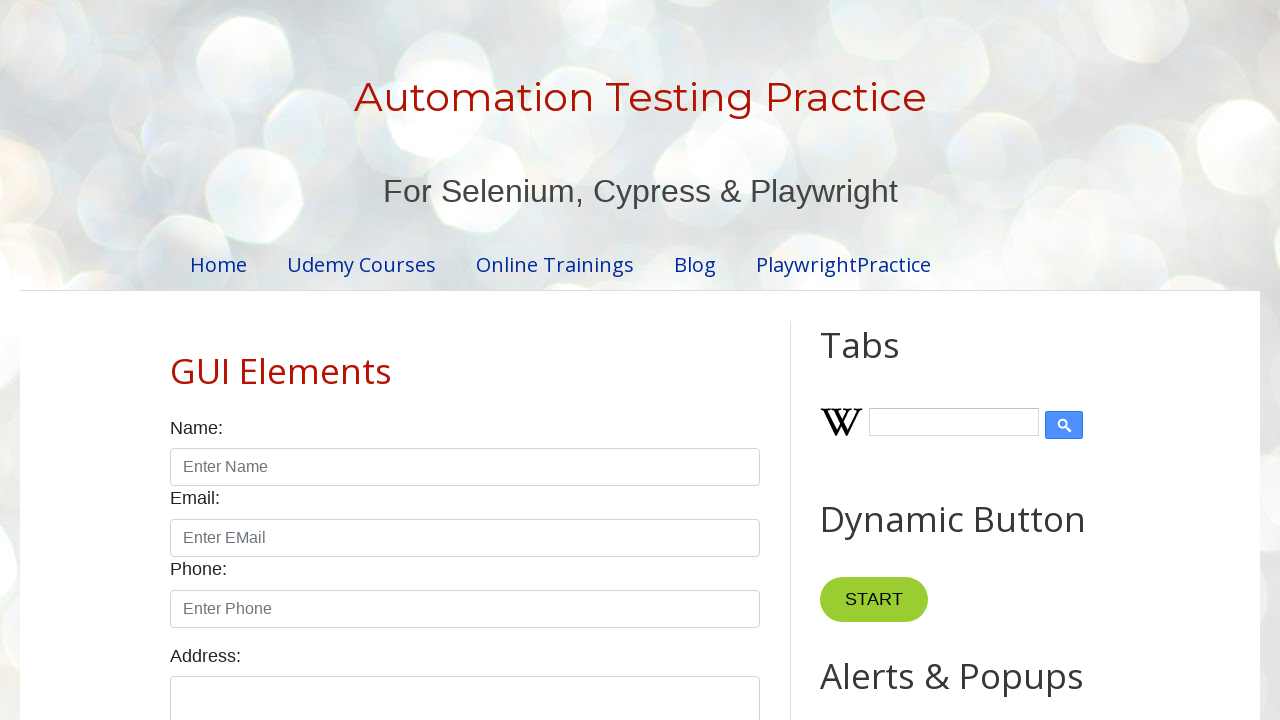

Created copy of original dropdown options list
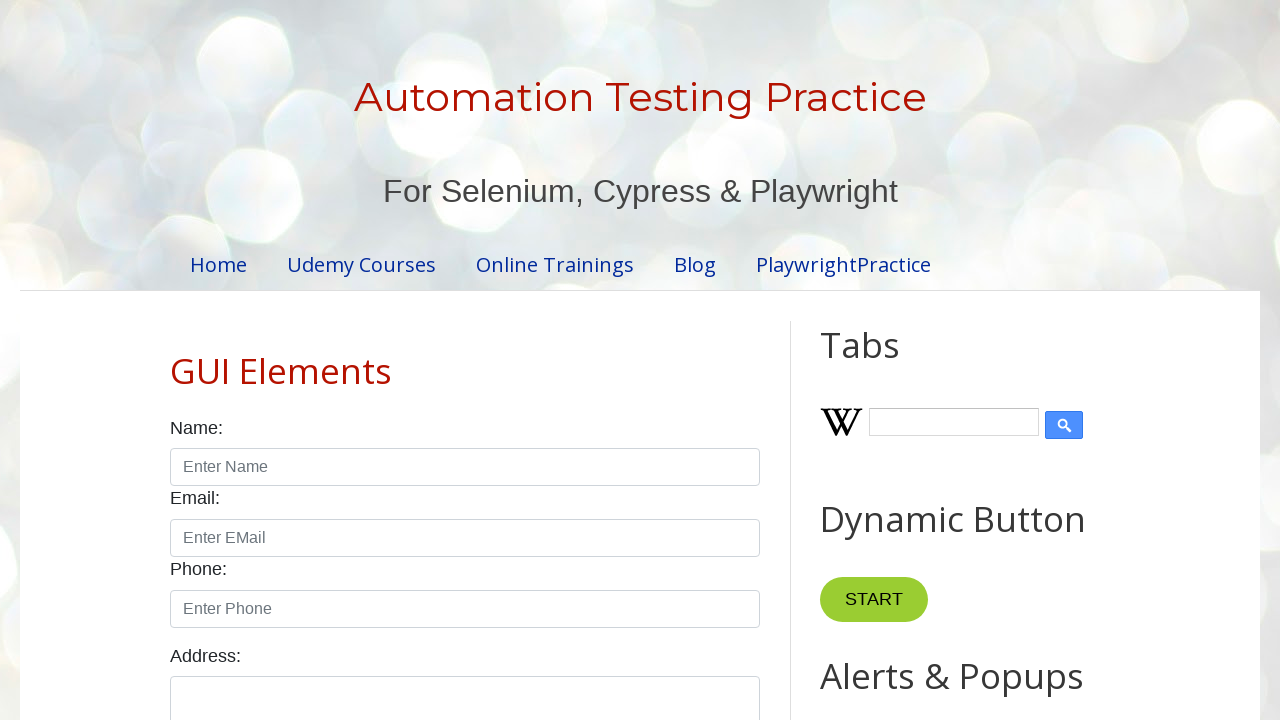

Created alphabetically sorted version of dropdown options
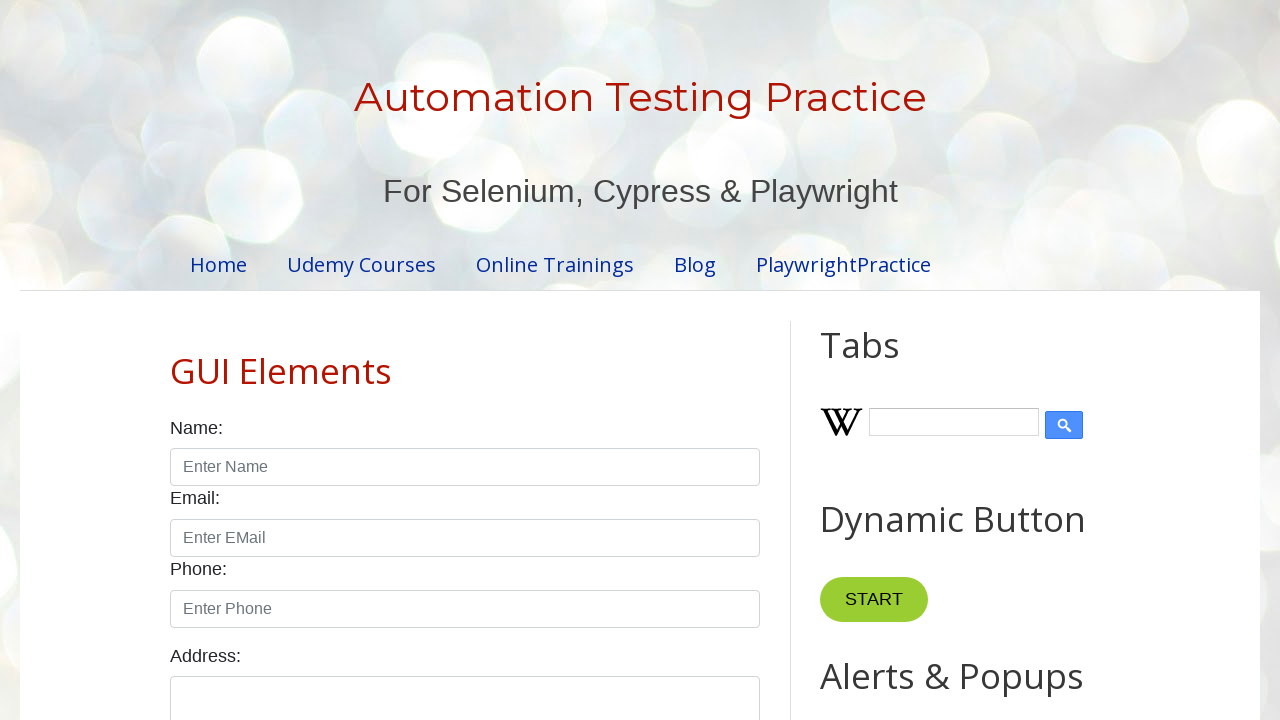

Verified that dropdown options are sorted alphabetically
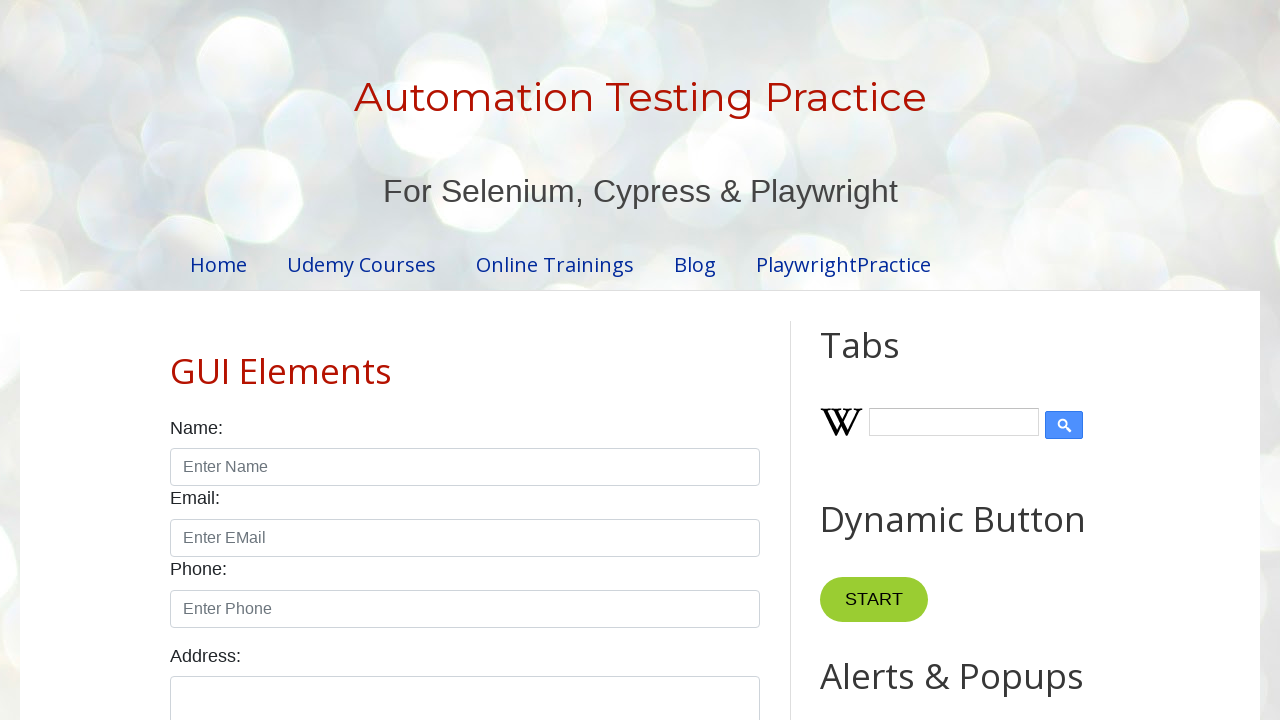

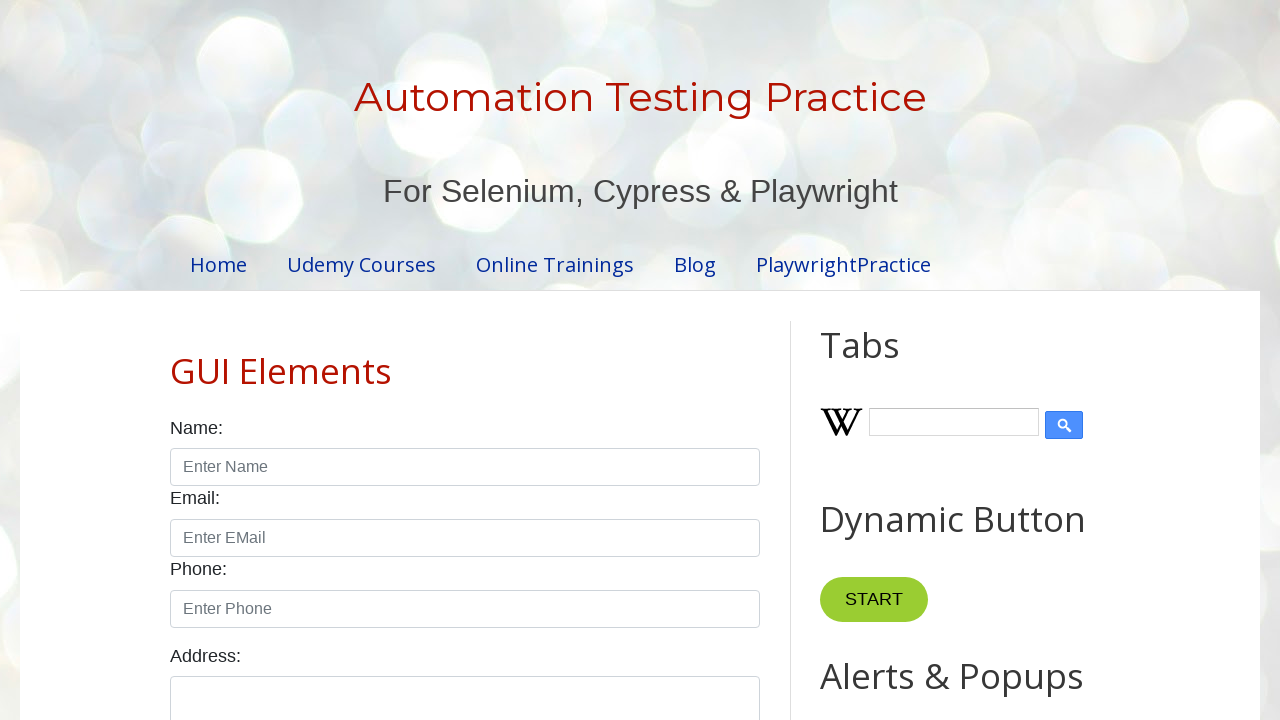